Tests file download functionality by navigating to a download page and clicking the first download link to trigger a file download.

Starting URL: http://the-internet.herokuapp.com/download

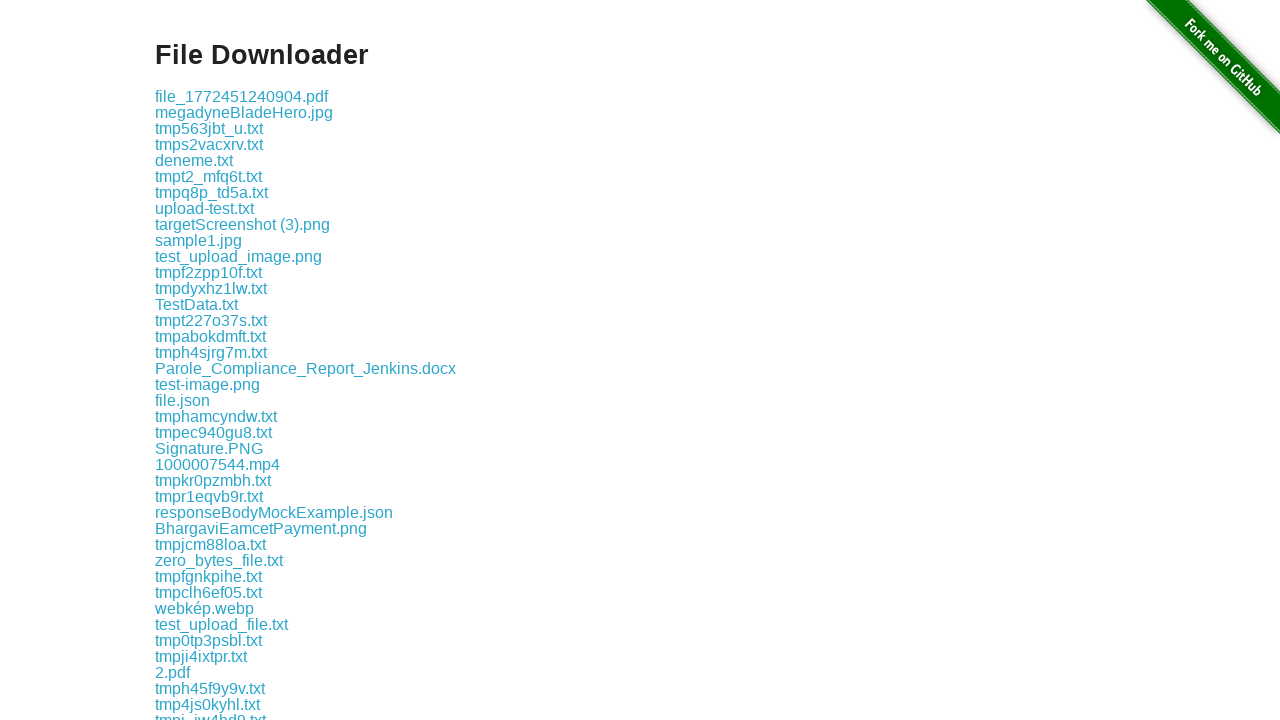

Clicked the first download link at (242, 96) on .example a
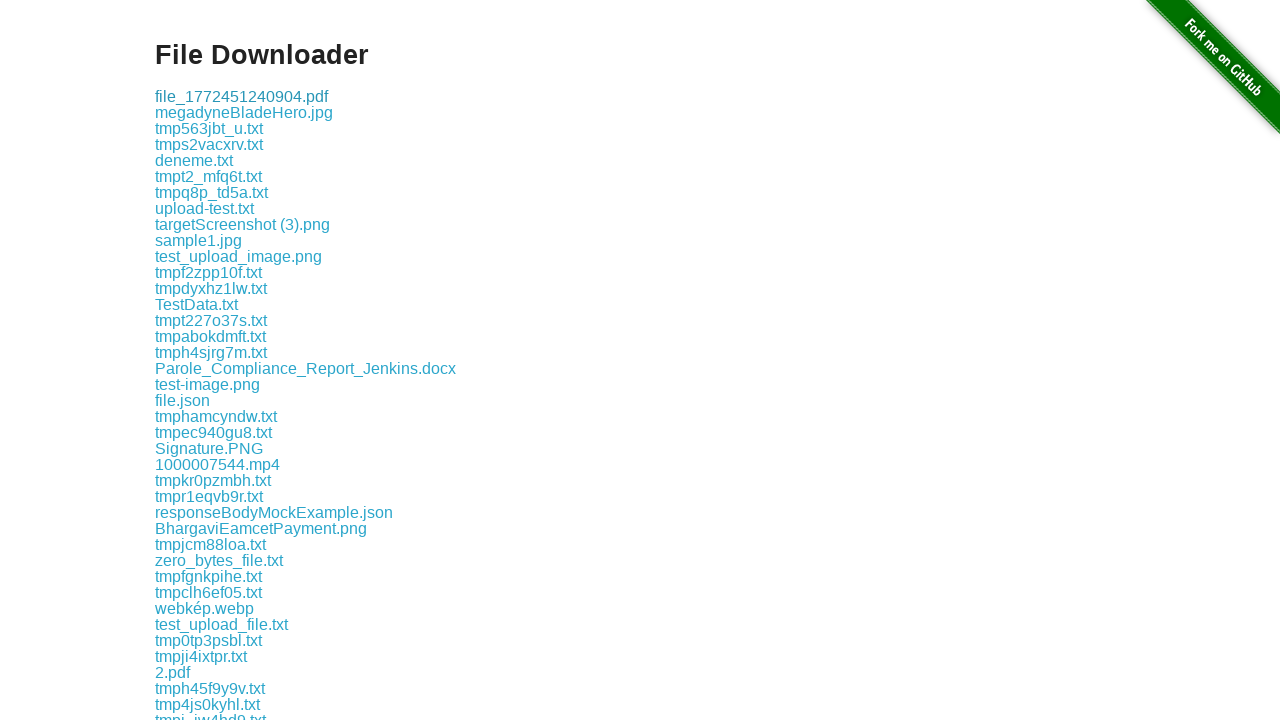

Waited for download to initiate
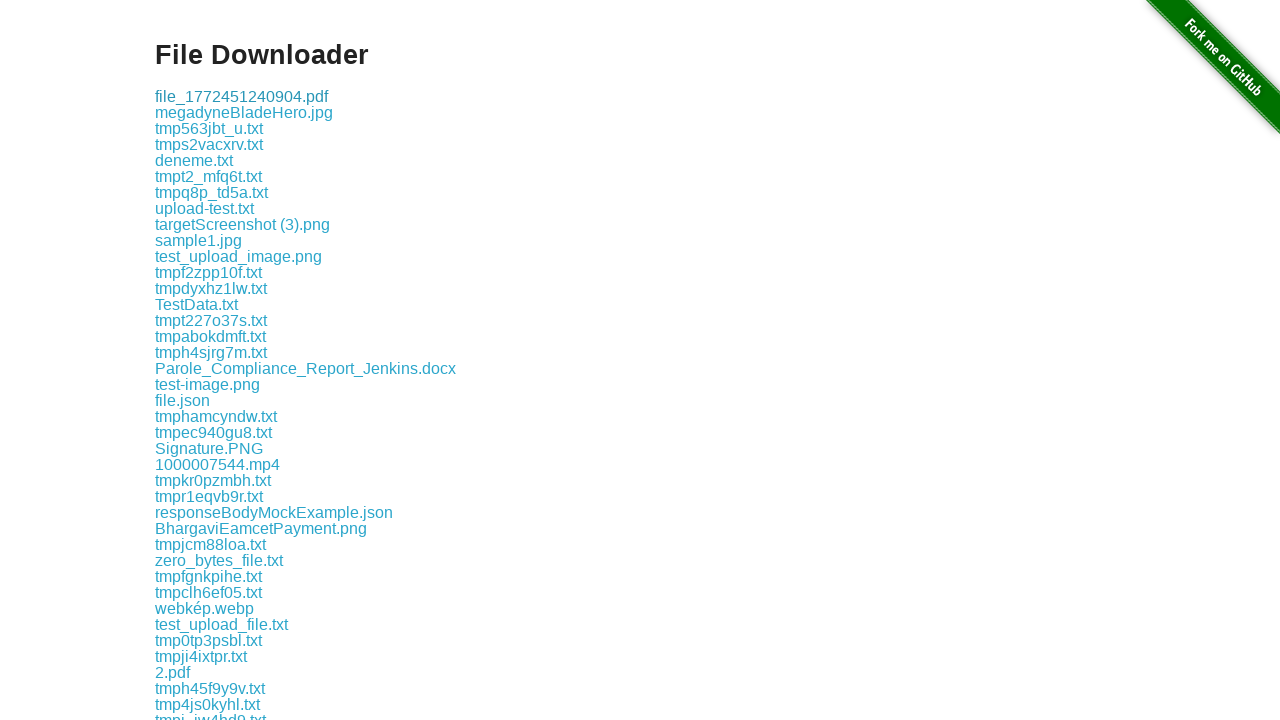

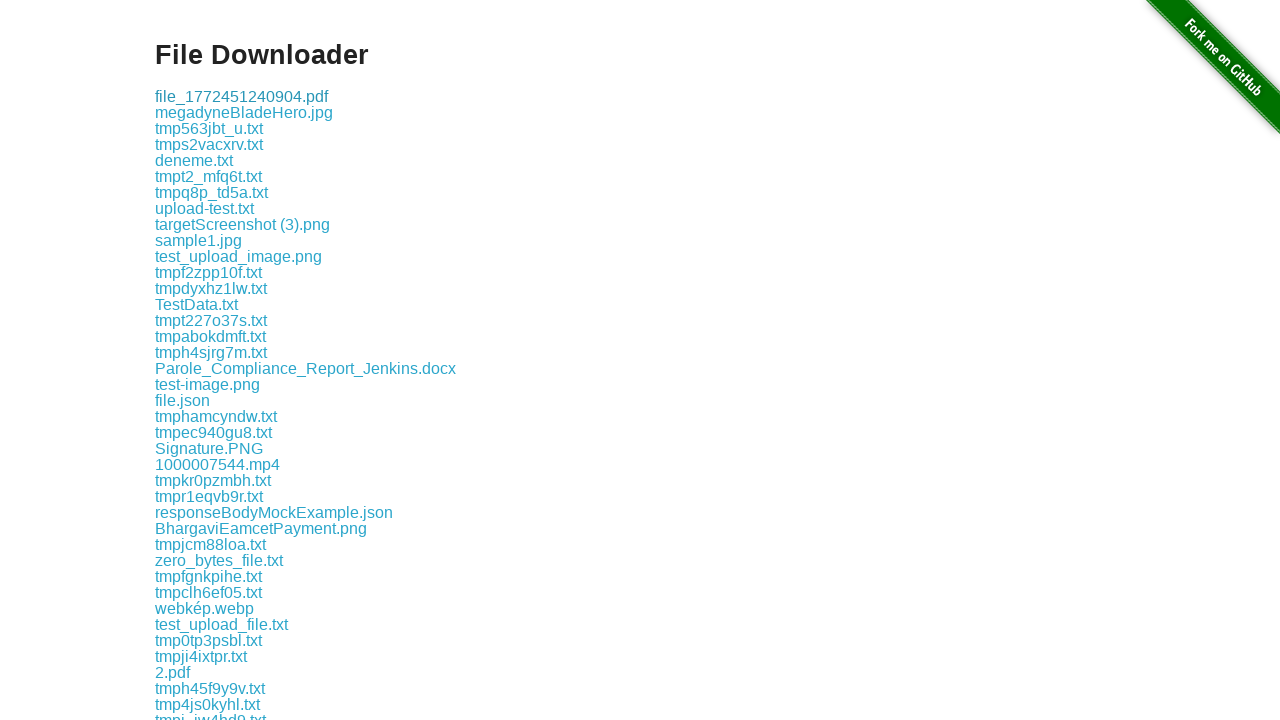